Tests scrolling to the bottom of a webpage and verifying content is visible

Starting URL: https://www.selenium.dev/documentation/webdriver/browser/windows/

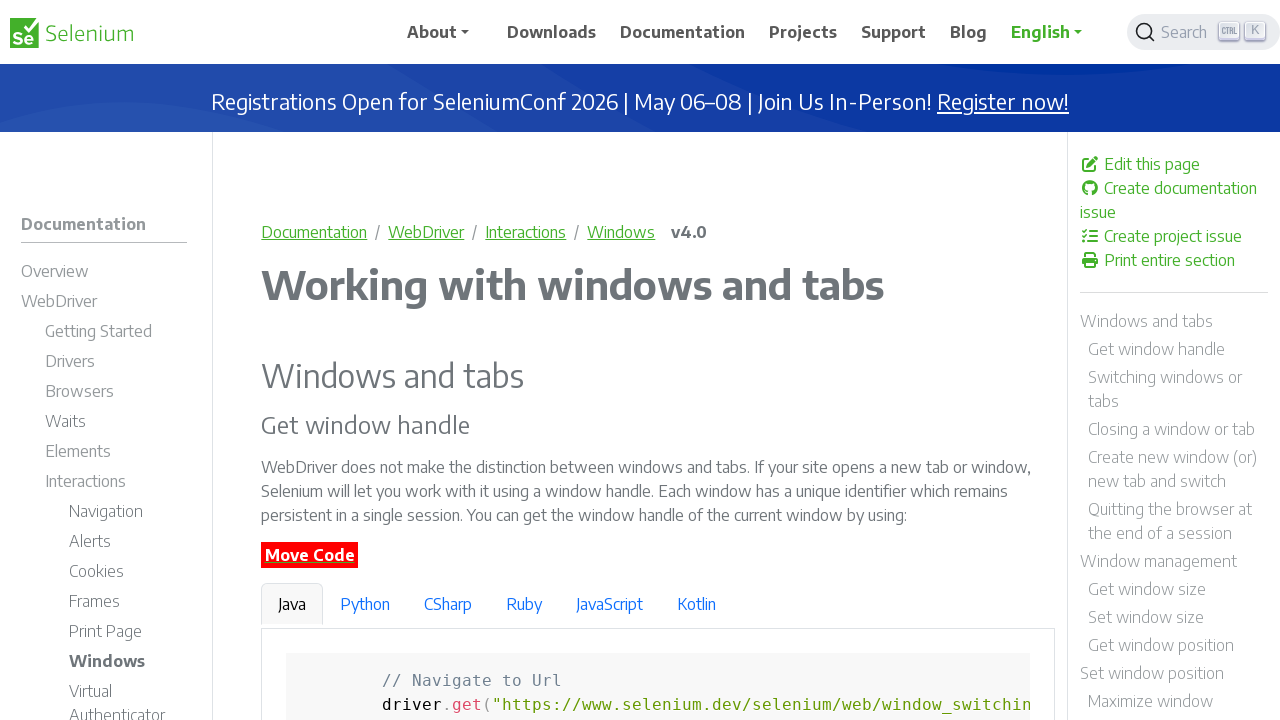

Navigated to Selenium WebDriver documentation page
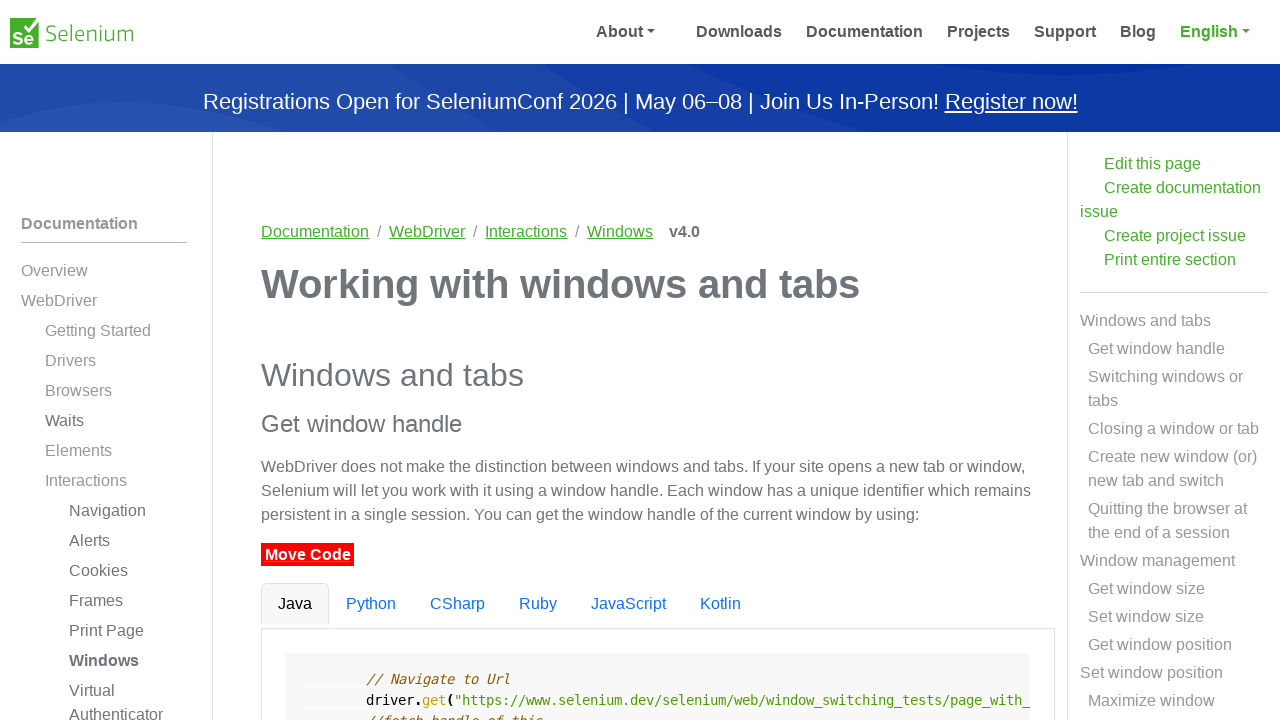

Scrolled to the bottom of the webpage
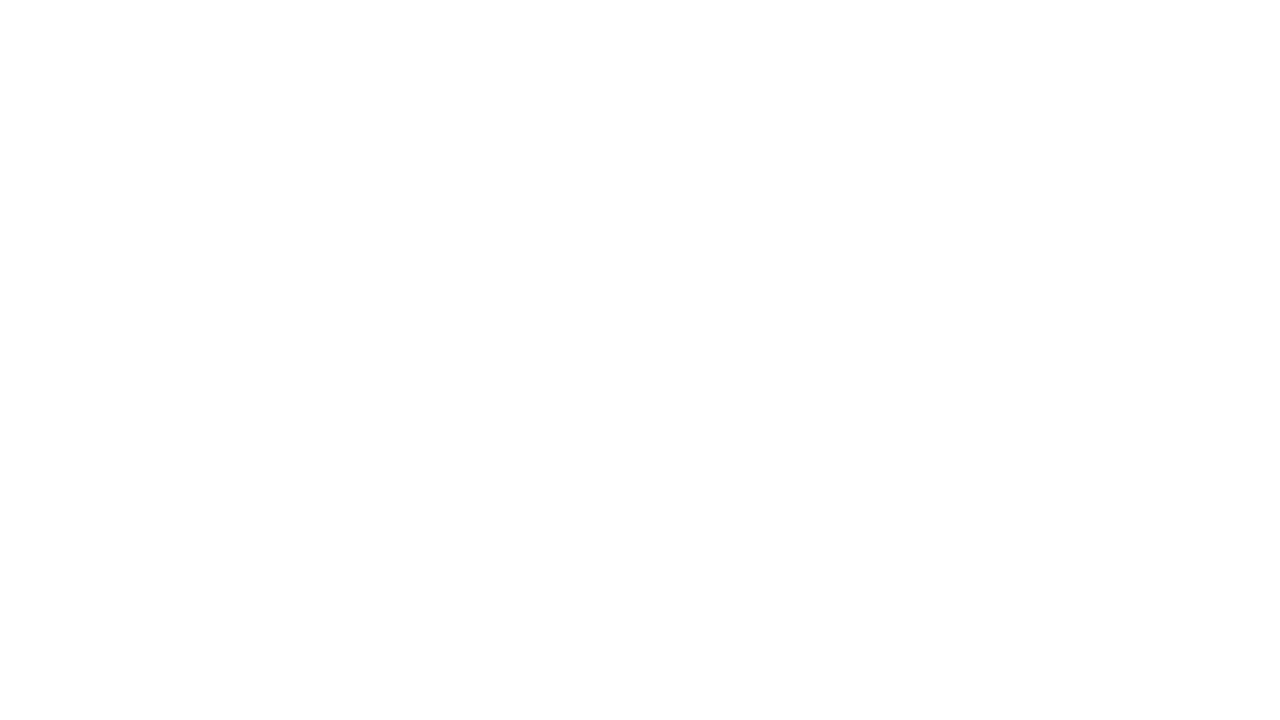

Footer element '.mt-2' became visible
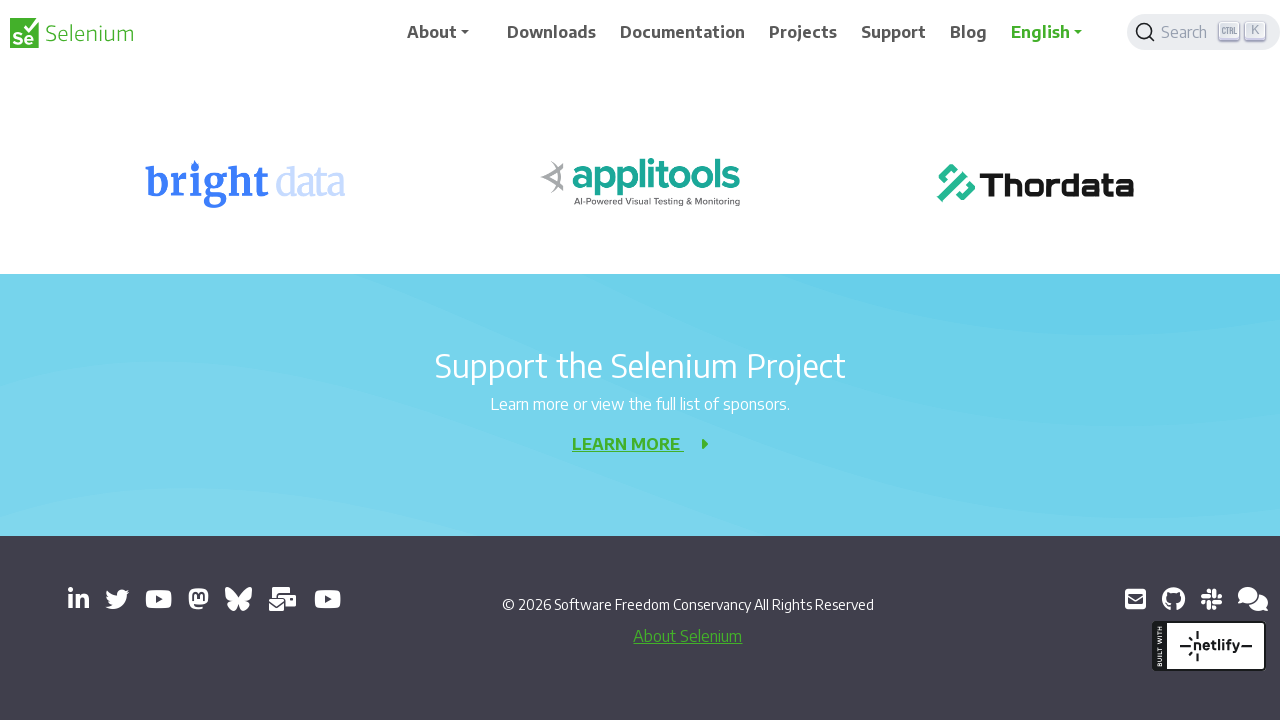

Retrieved footer text content: 'About Selenium'
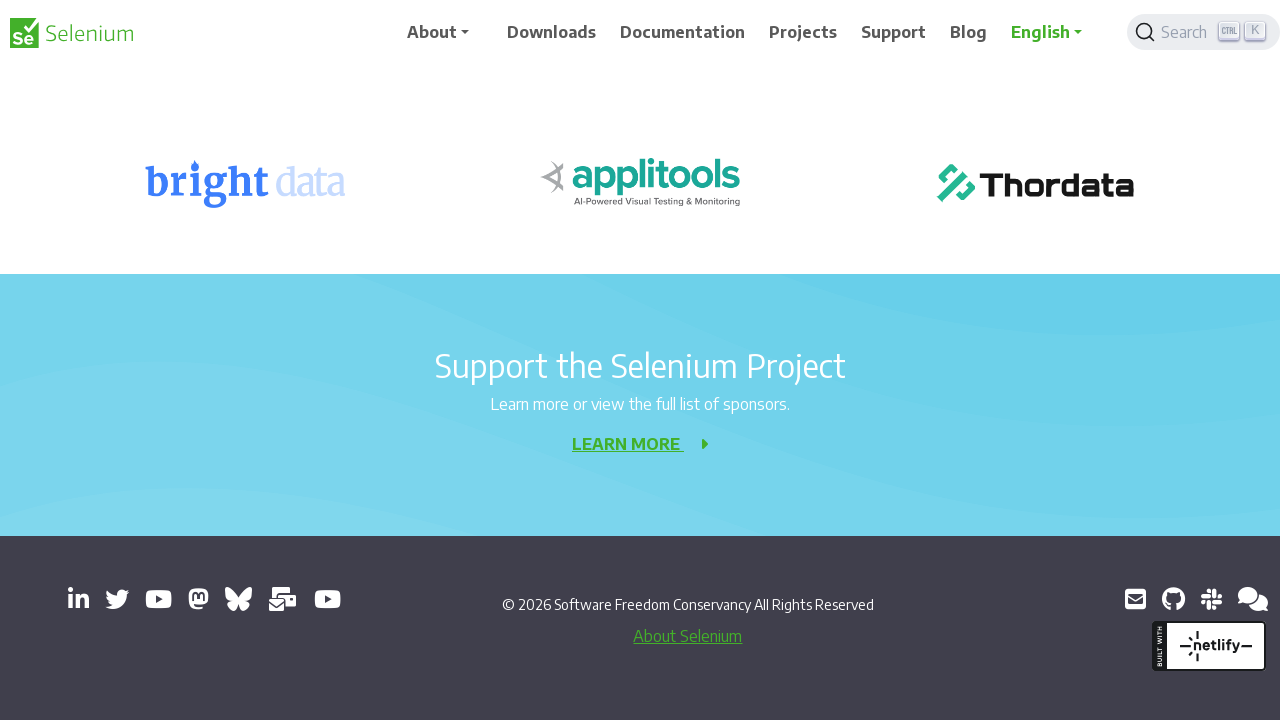

Verified footer text is 'About Selenium'
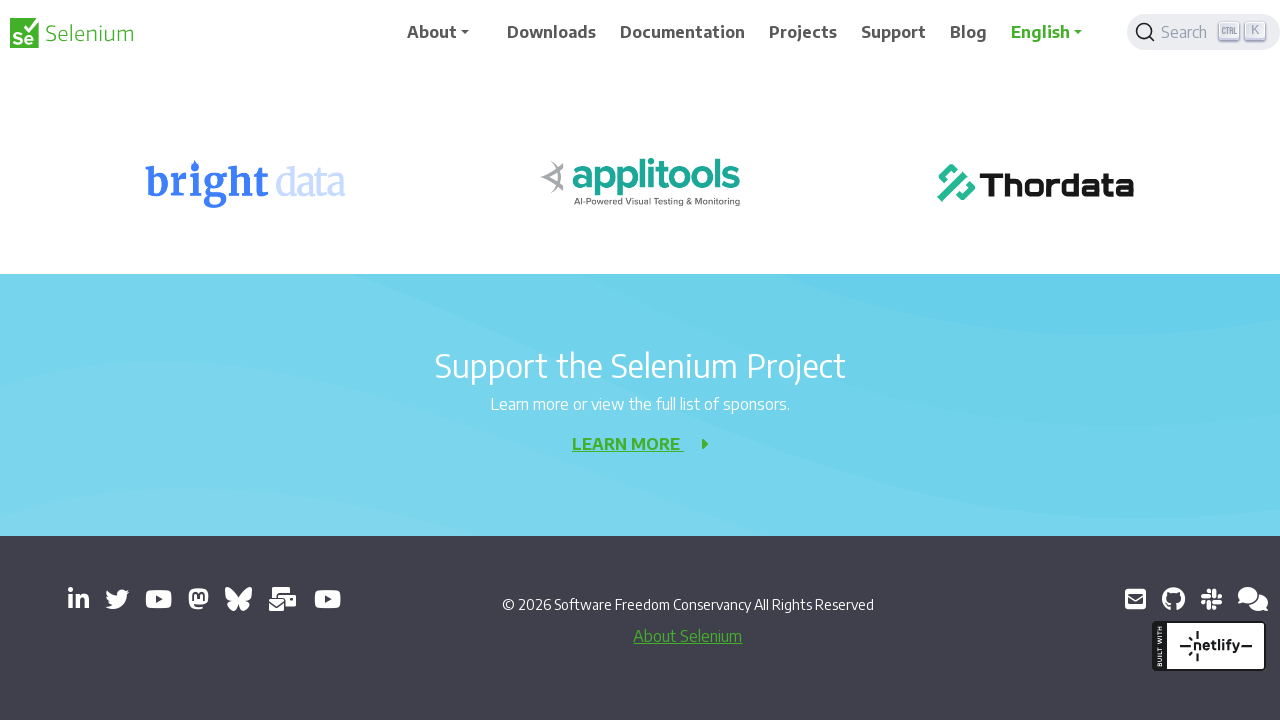

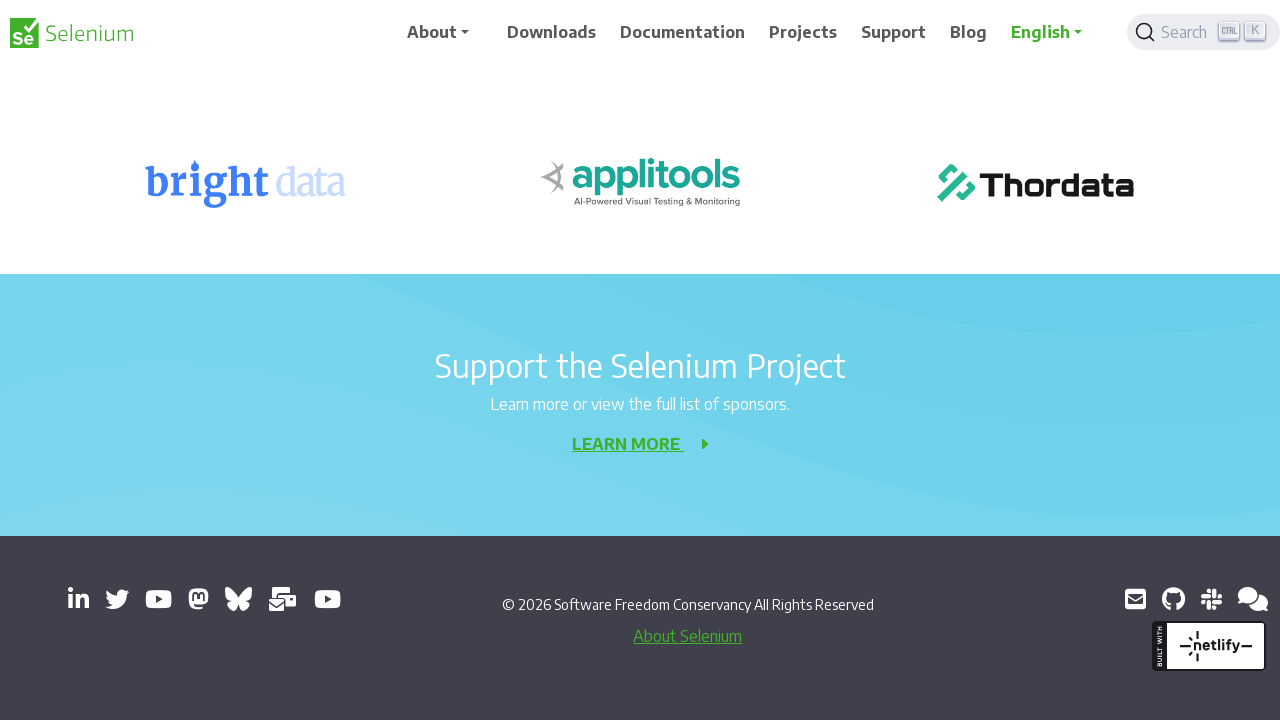